Tests iframe and window handle functionality by navigating to W3Schools tryit page, switching to an iframe, clicking a link that opens a new window, switching to the new window to verify the logo is displayed, then switching back to the original window.

Starting URL: https://www.w3schools.com/tags/tryit.asp?filename=tryhtml_link_target

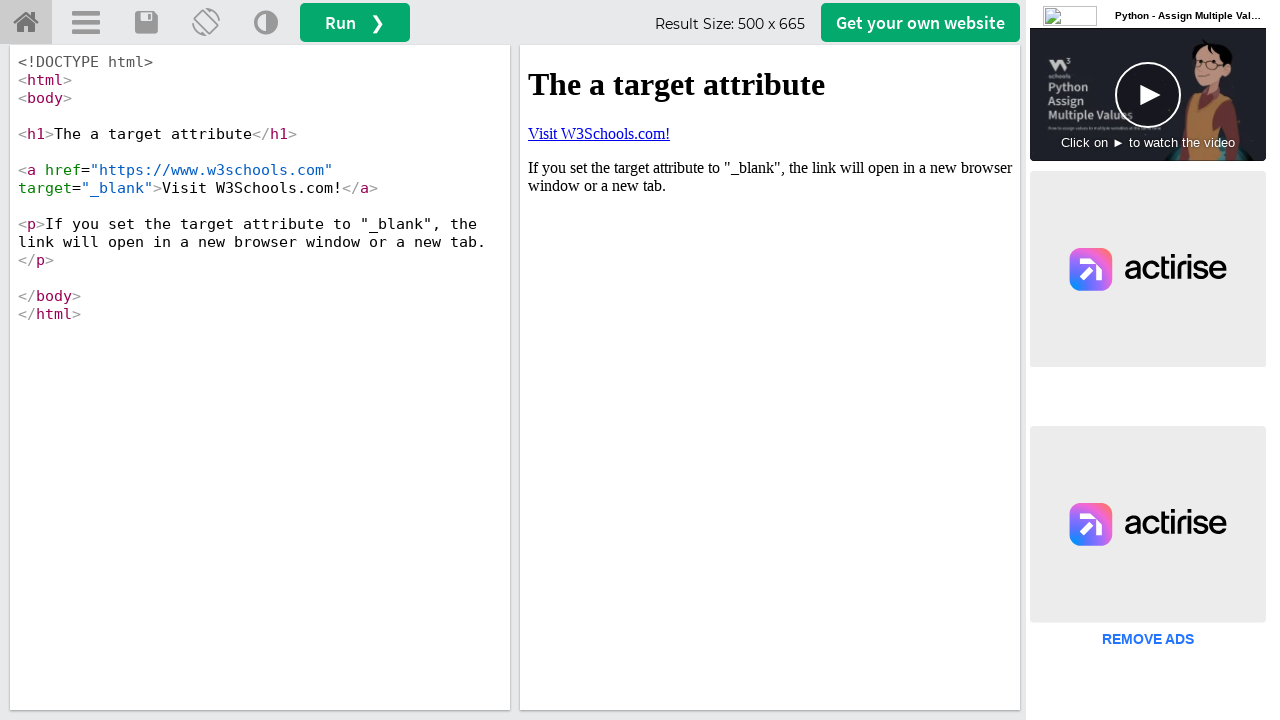

Stored main page reference
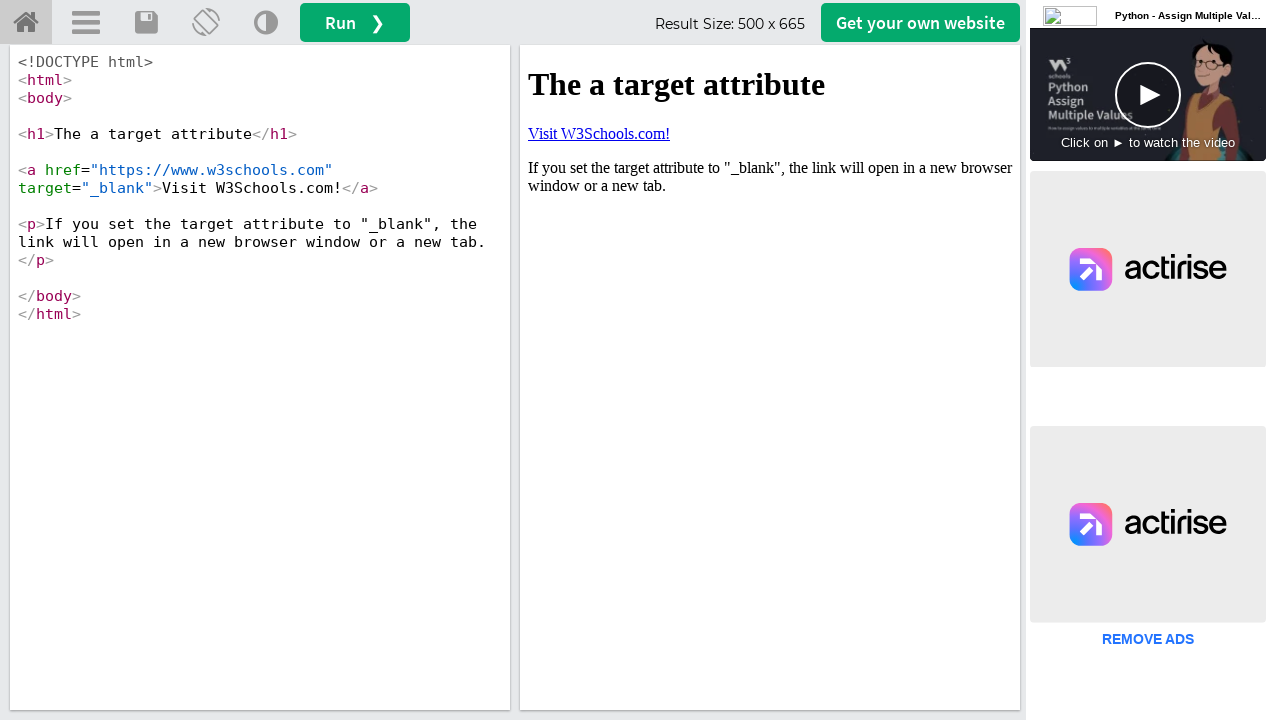

Located iframe with ID 'iframeResult'
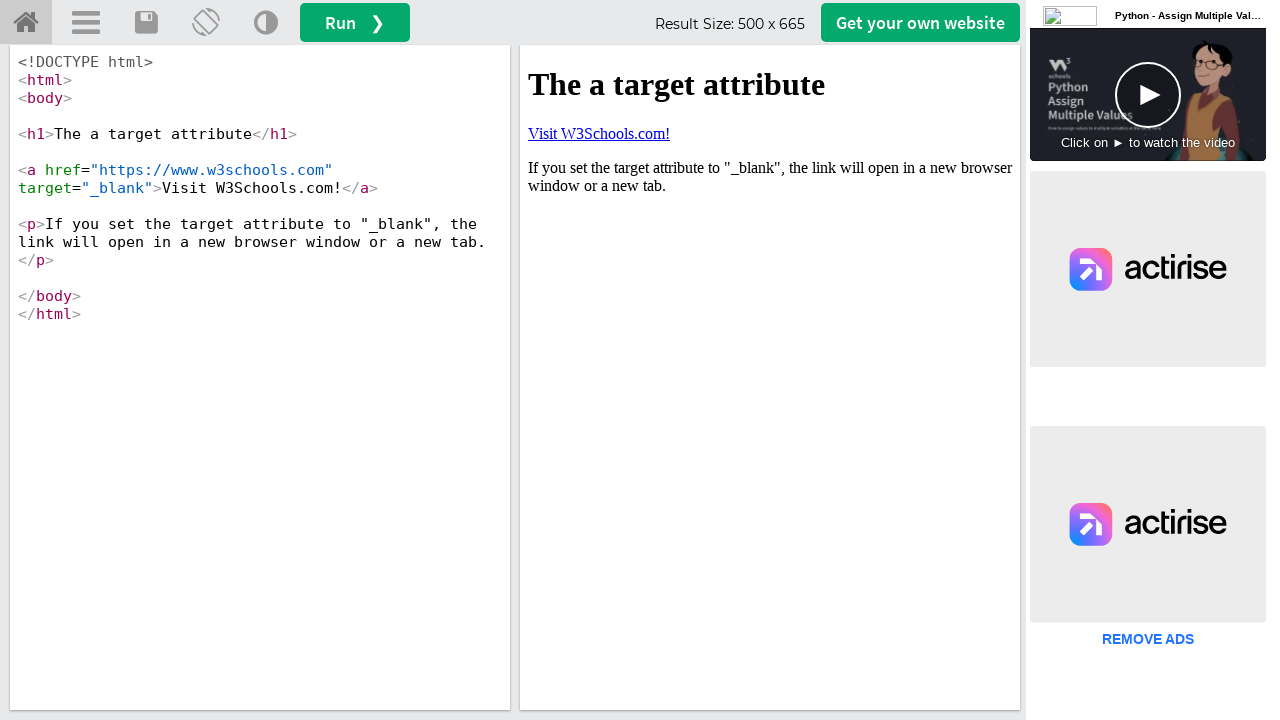

Clicked 'Visit W3Schools.com!' link in iframe, new window opened at (599, 133) on #iframeResult >> internal:control=enter-frame >> internal:text="Visit W3Schools.
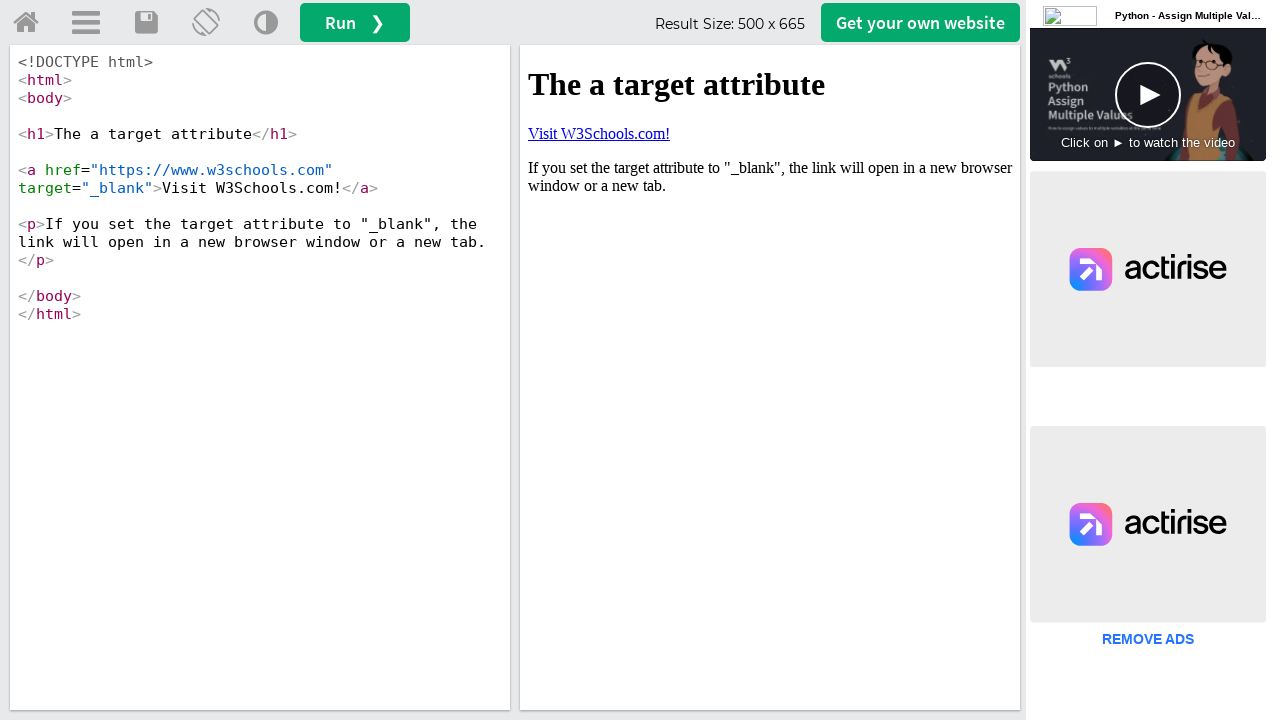

Obtained reference to new page/window
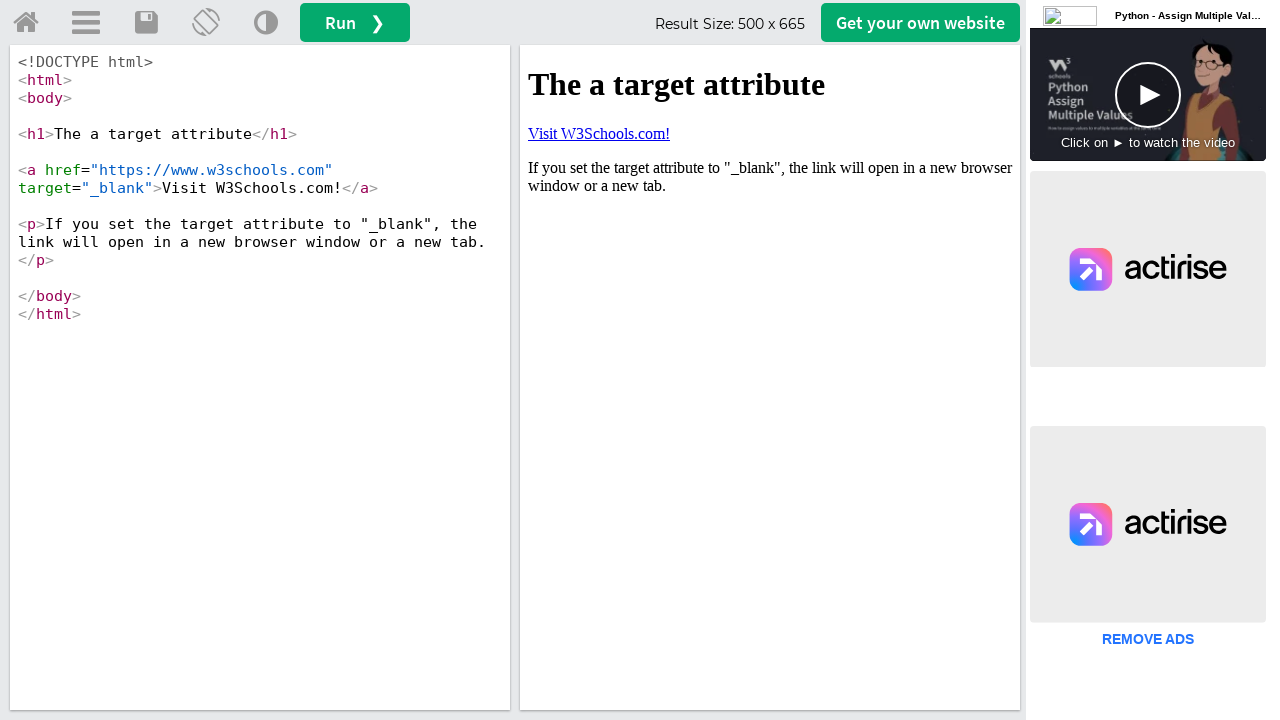

New page loaded completely
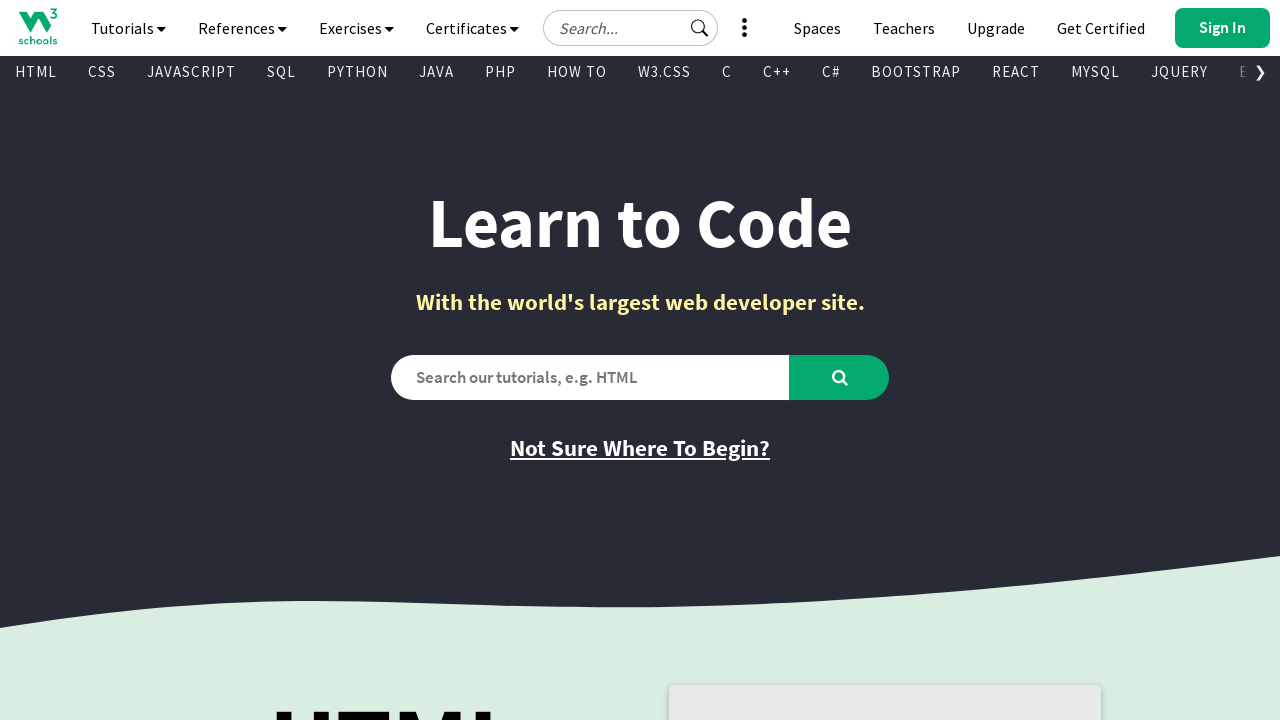

Located logo element on new page
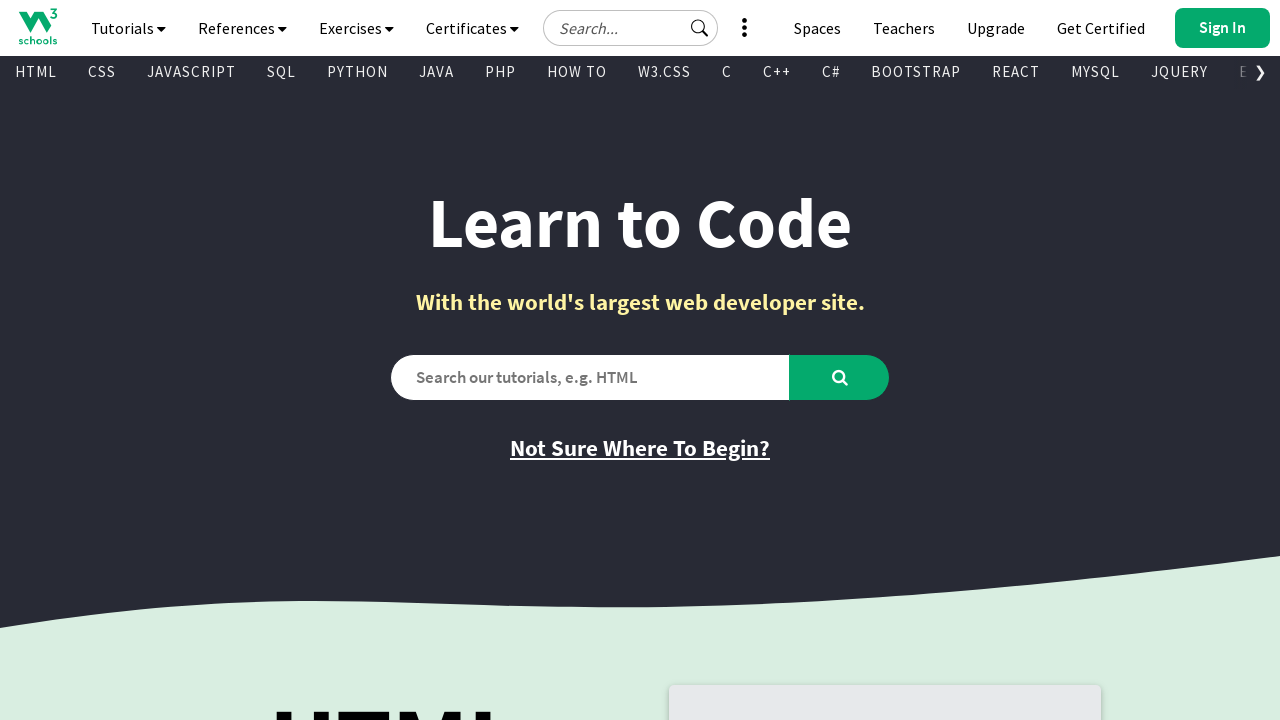

Logo is visible on W3Schools home page
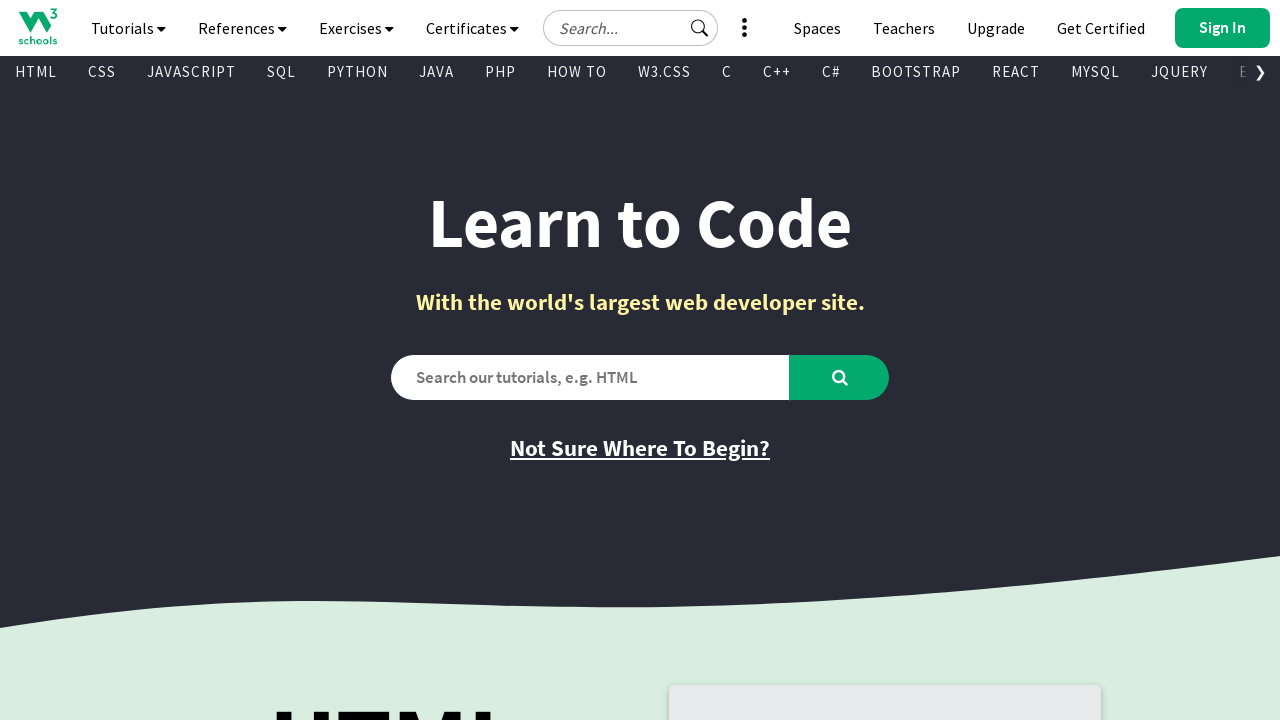

Switched back to original window/page
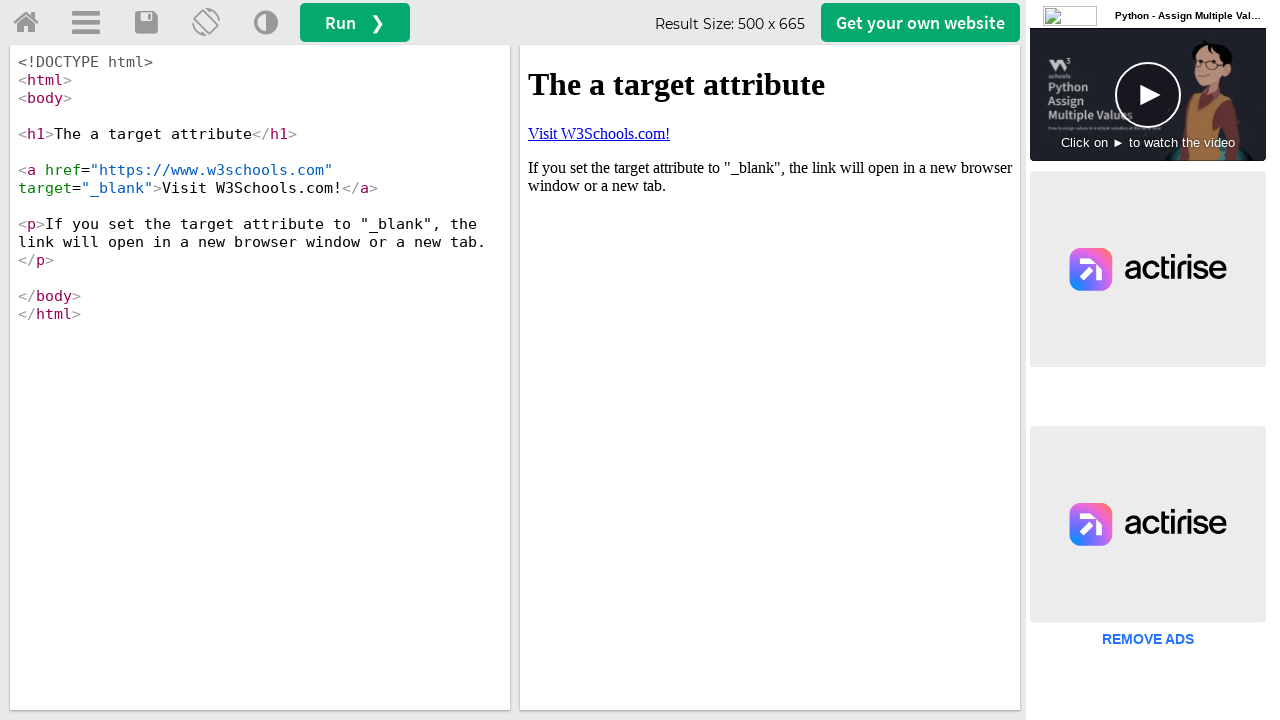

Located 'Run' button in original page
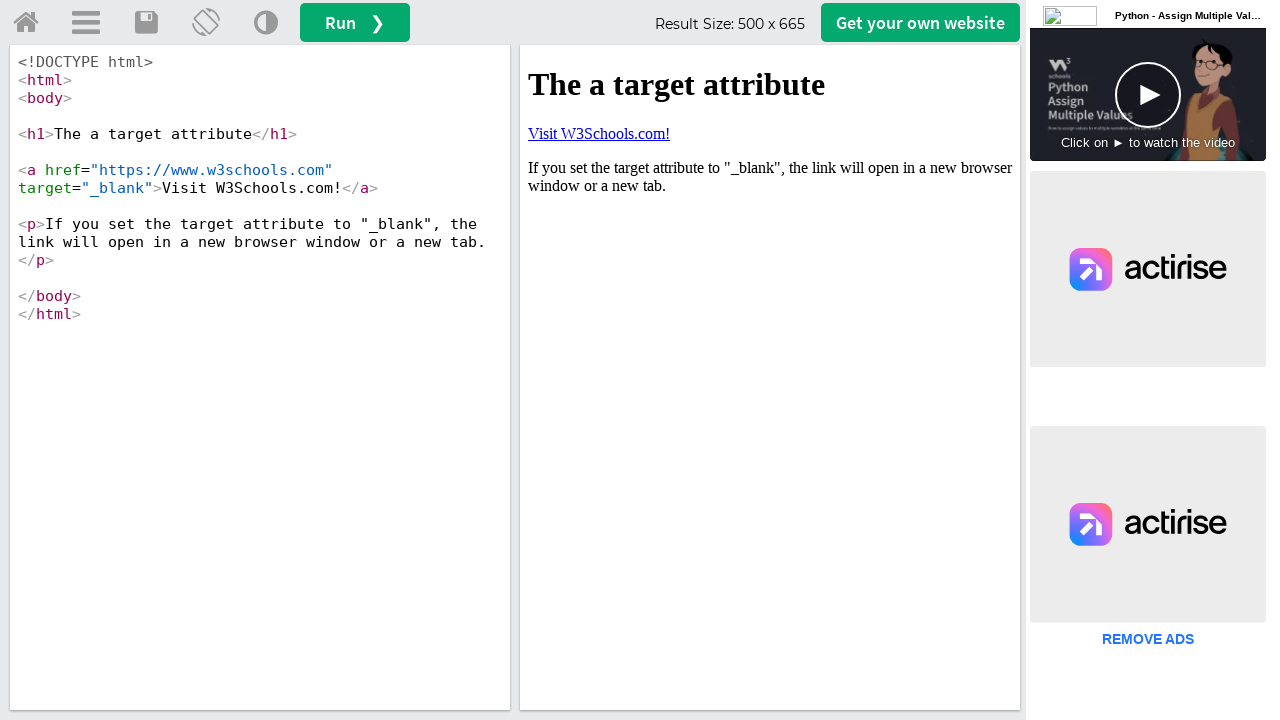

'Run' button is visible in original page
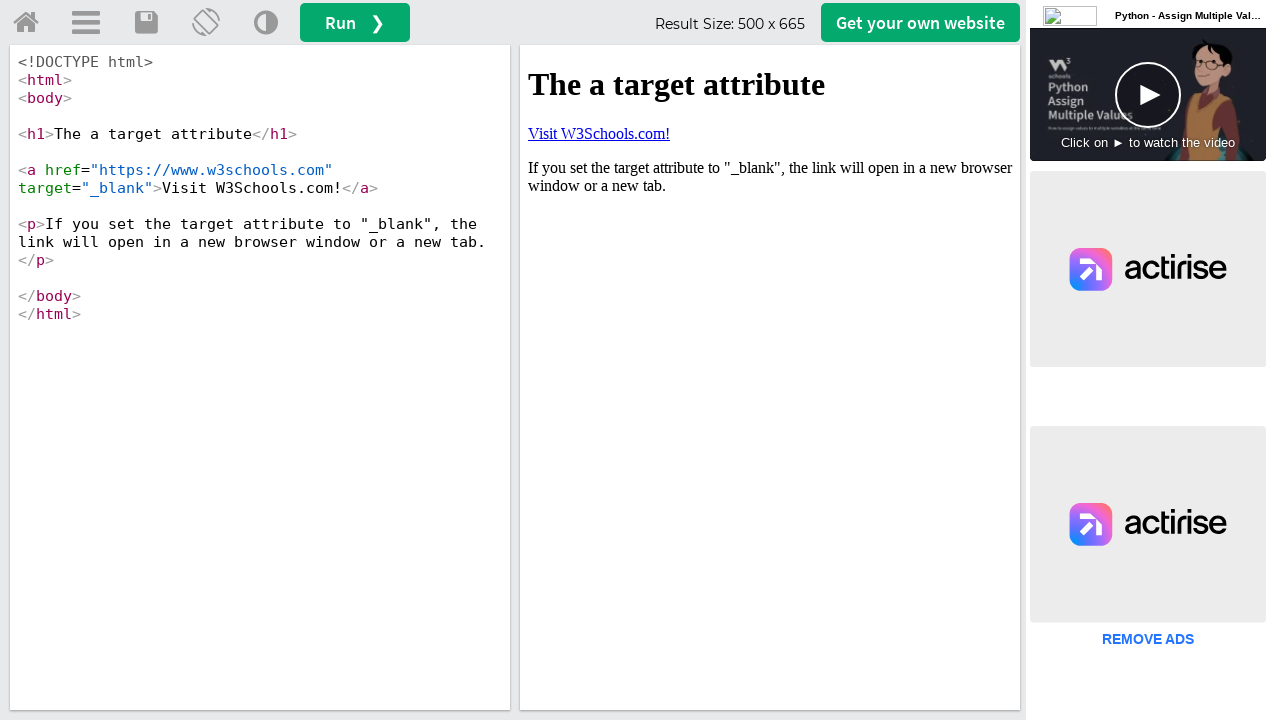

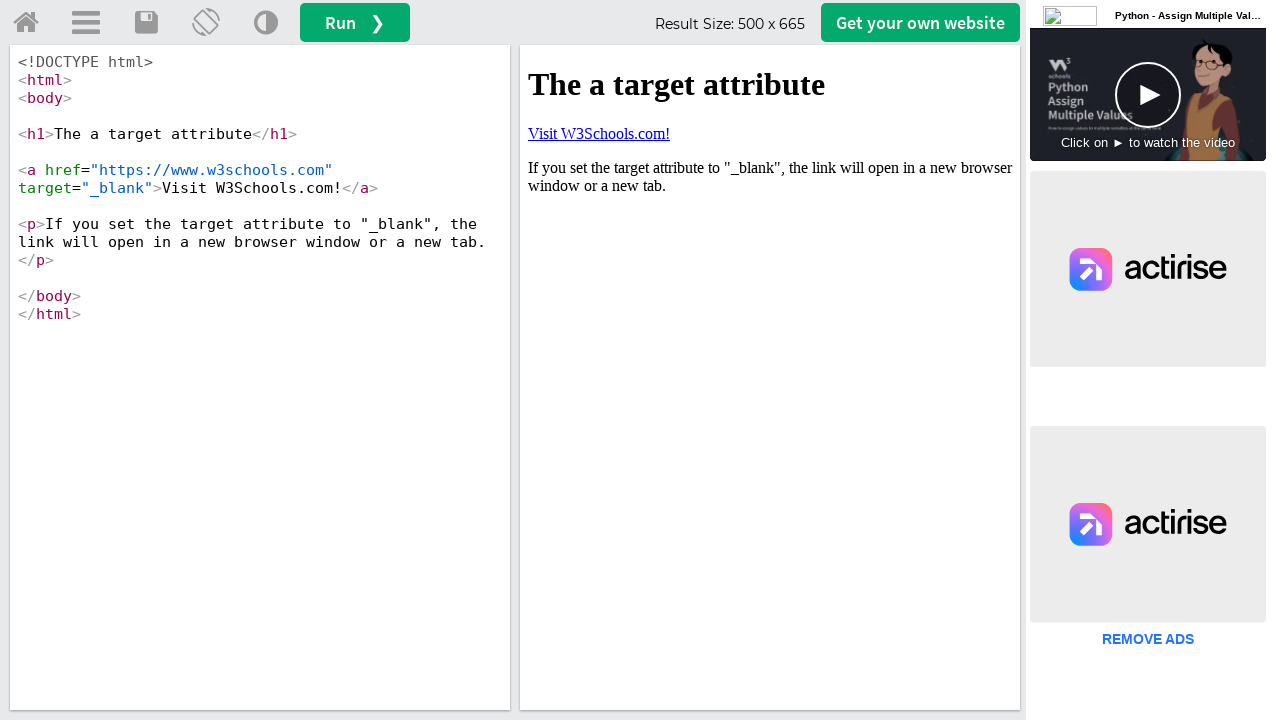